Opens multiple browser windows, navigates between them, extracts text from one window and fills a form field in another window

Starting URL: https://rahulshettyacademy.com/angularpractice/

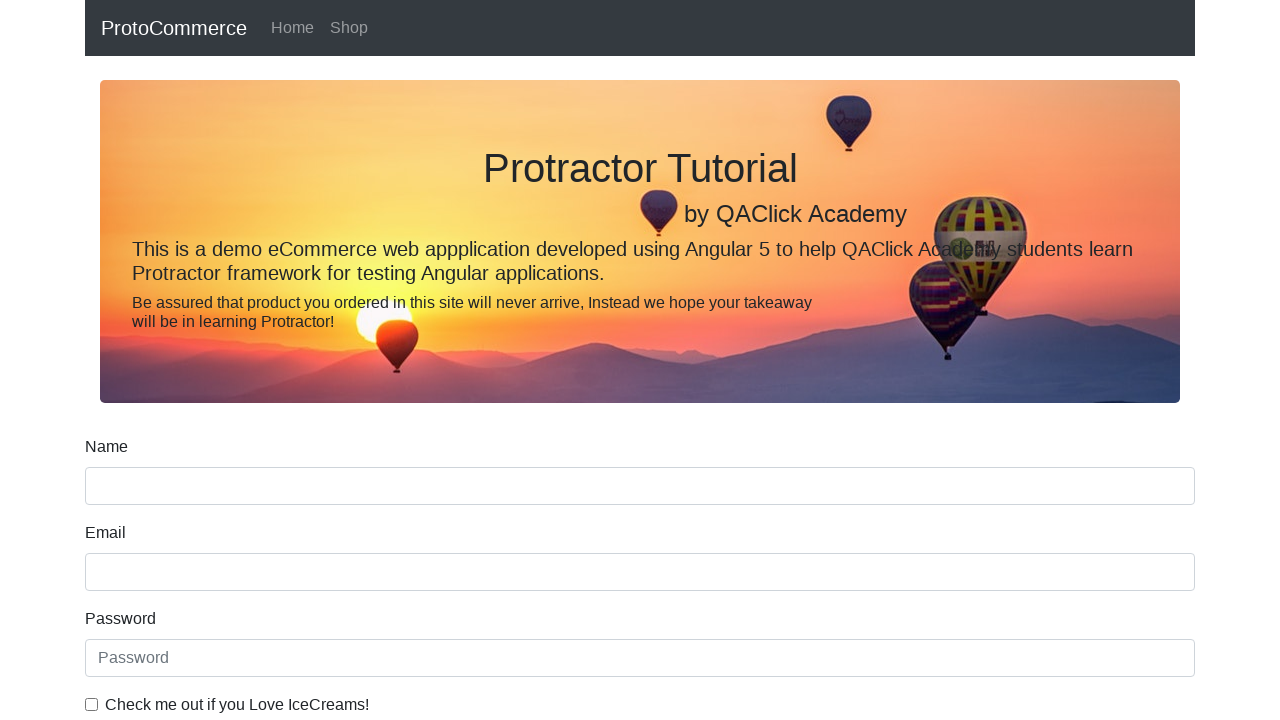

Opened a new browser window/tab
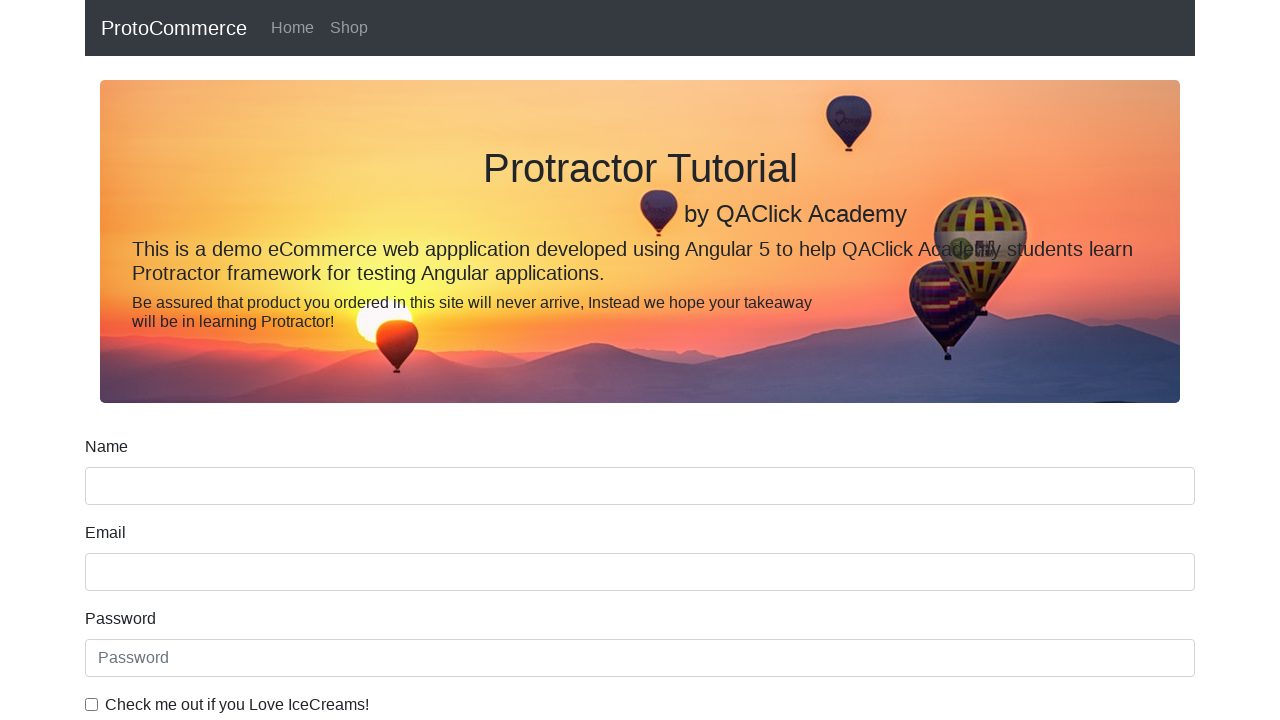

Navigated new window to https://rahulshettyacademy.com/
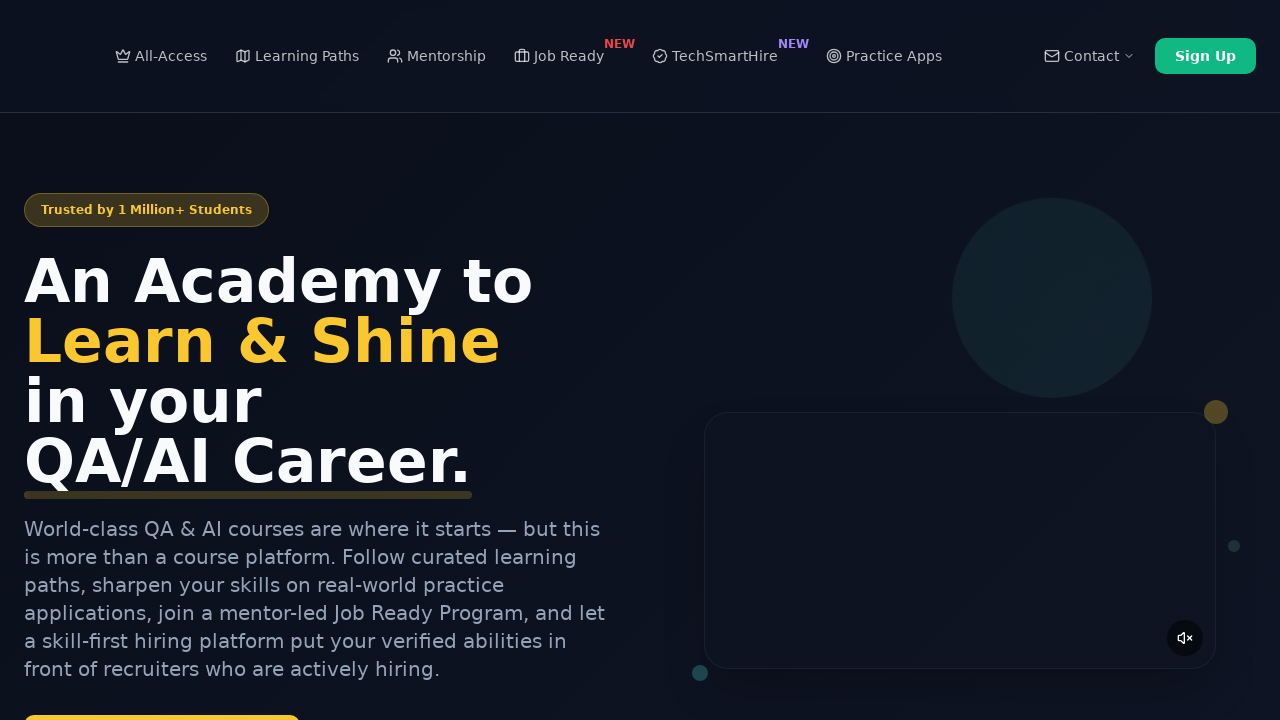

Located all course links in the new window
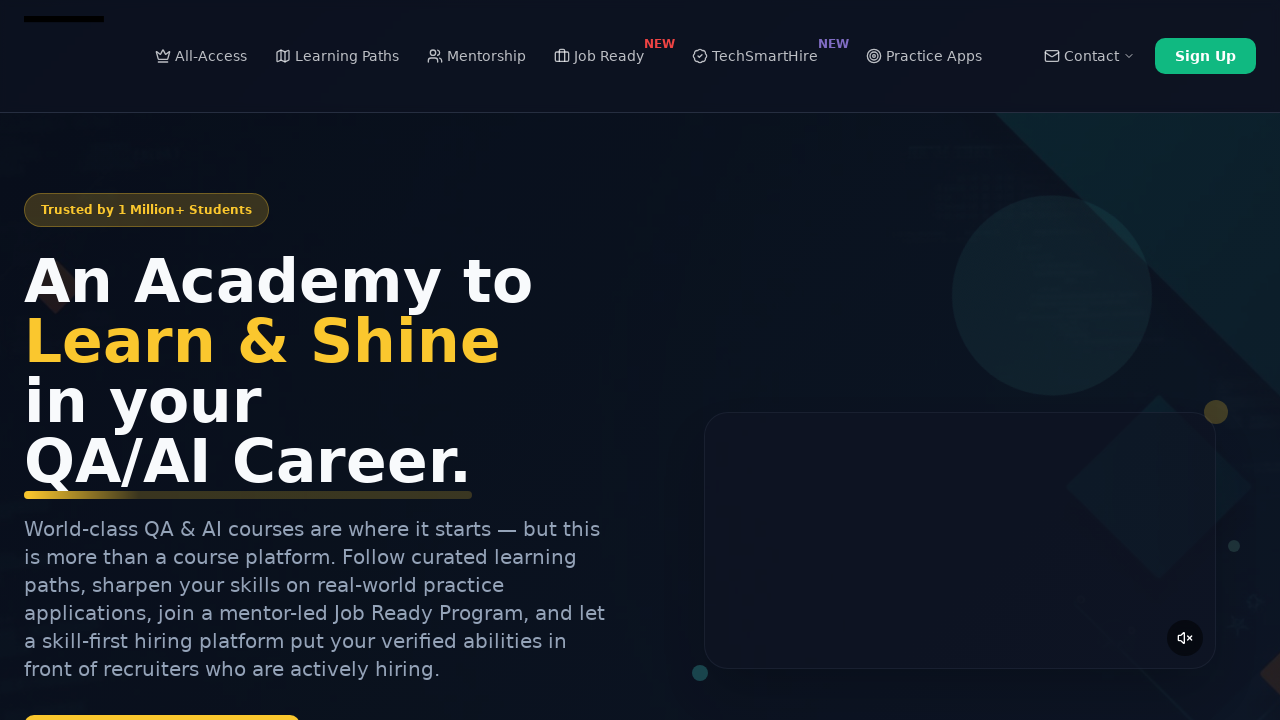

Extracted course name from 4th link: AI Agents
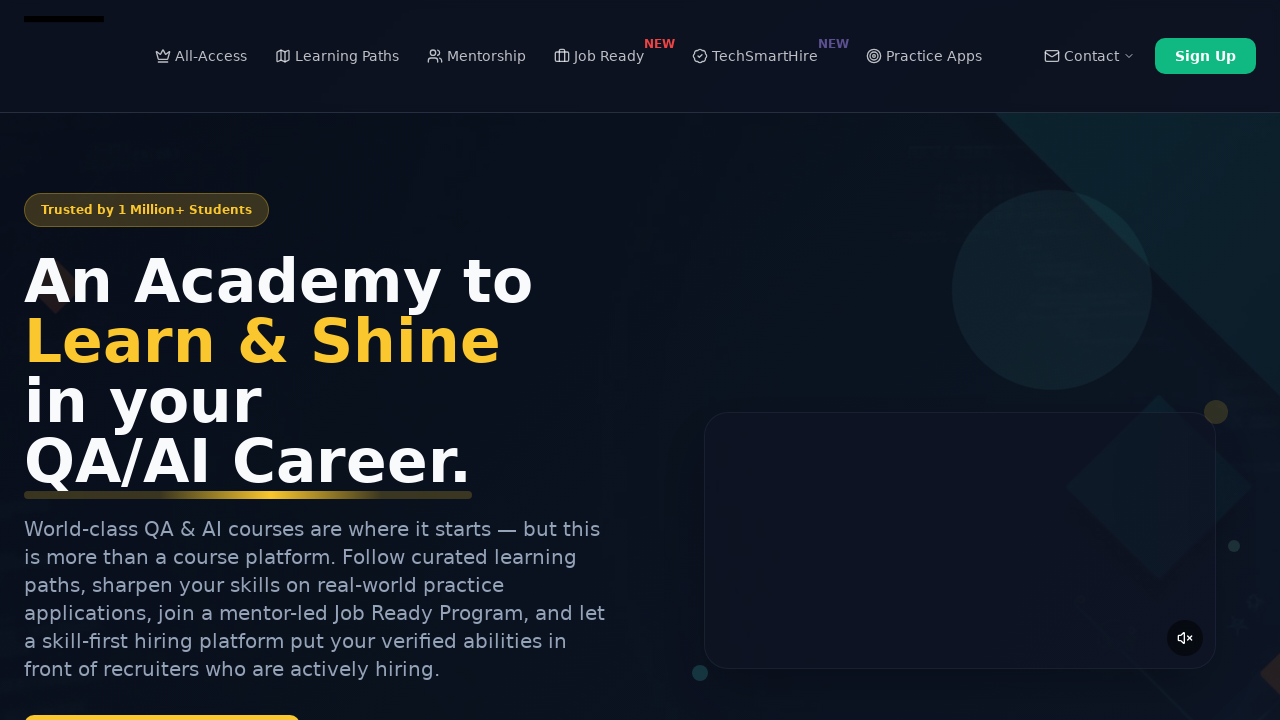

Filled name field with course name: AI Agents on [name='name']
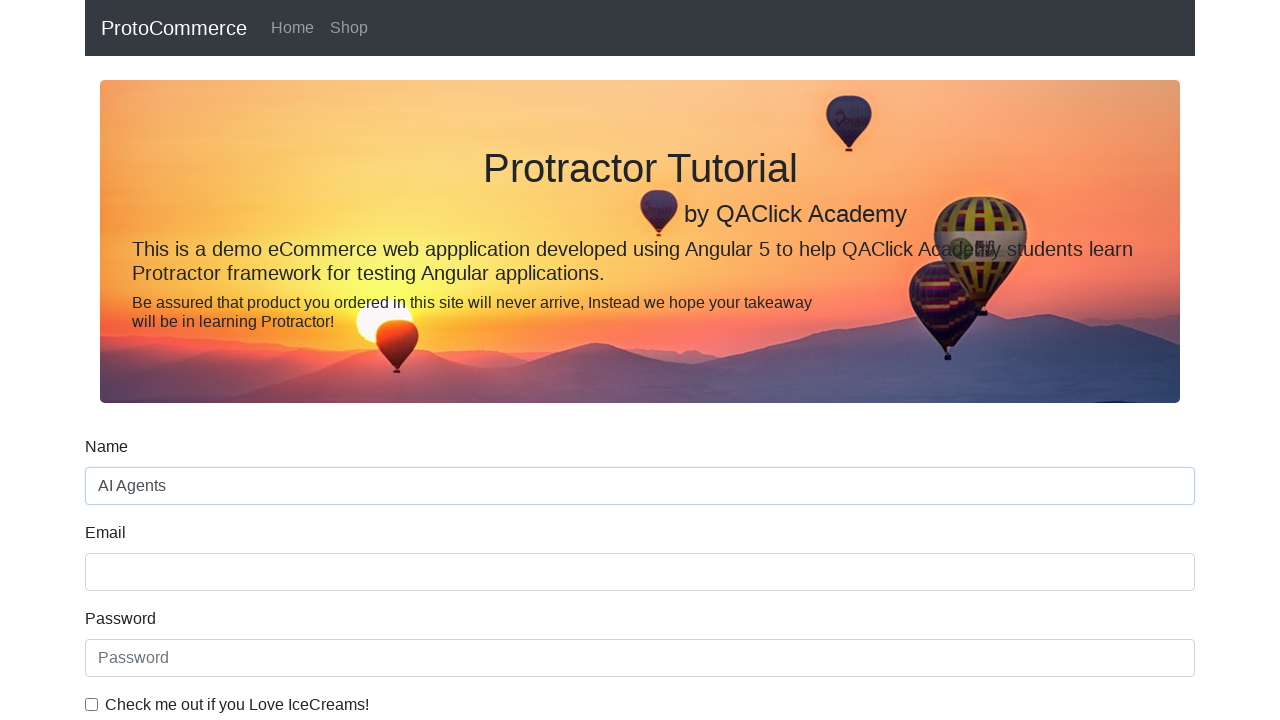

Closed the new browser window/tab
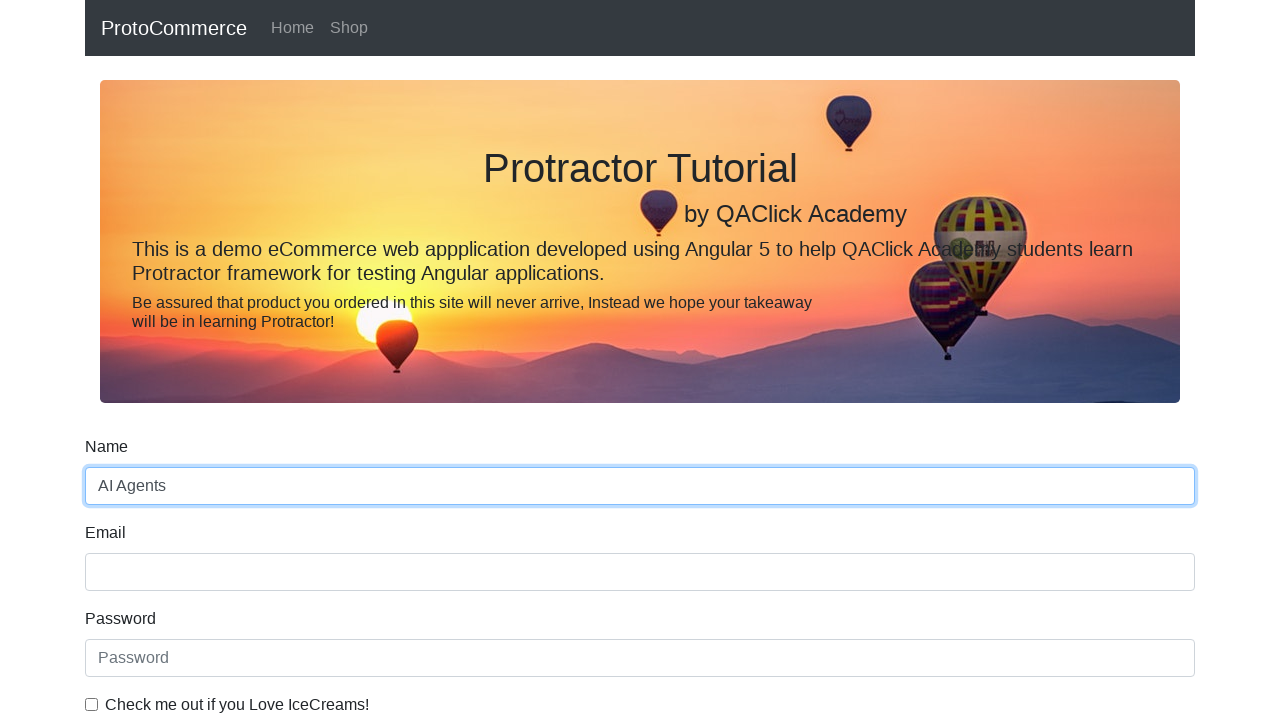

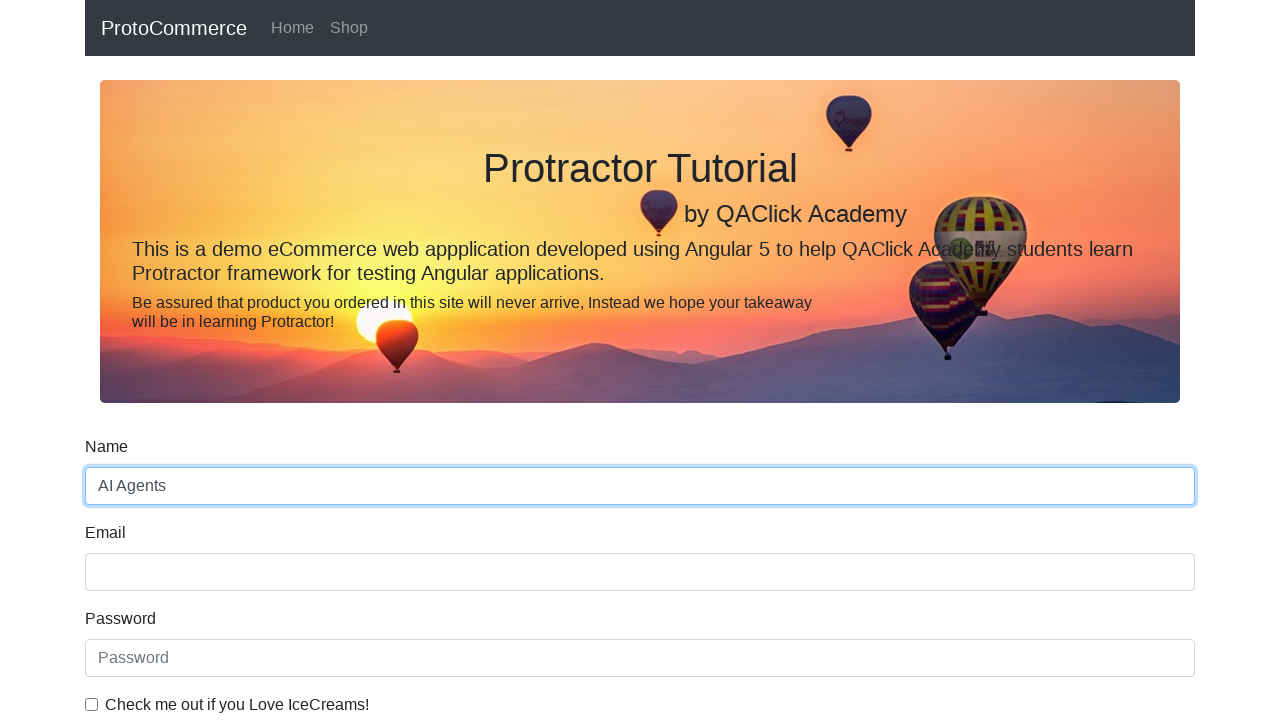